Tests window handling functionality by opening a new window, verifying content in both windows, and switching between them

Starting URL: https://the-internet.herokuapp.com/windows

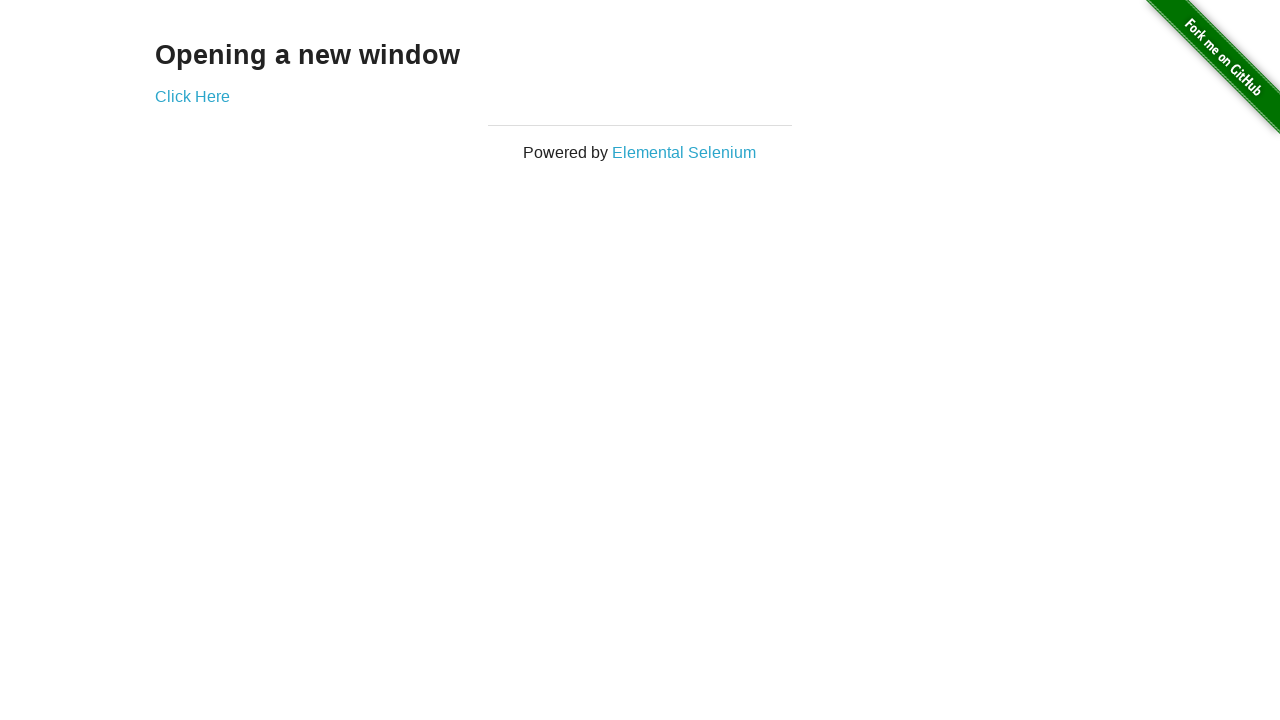

Verified initial page heading is 'Opening a new window'
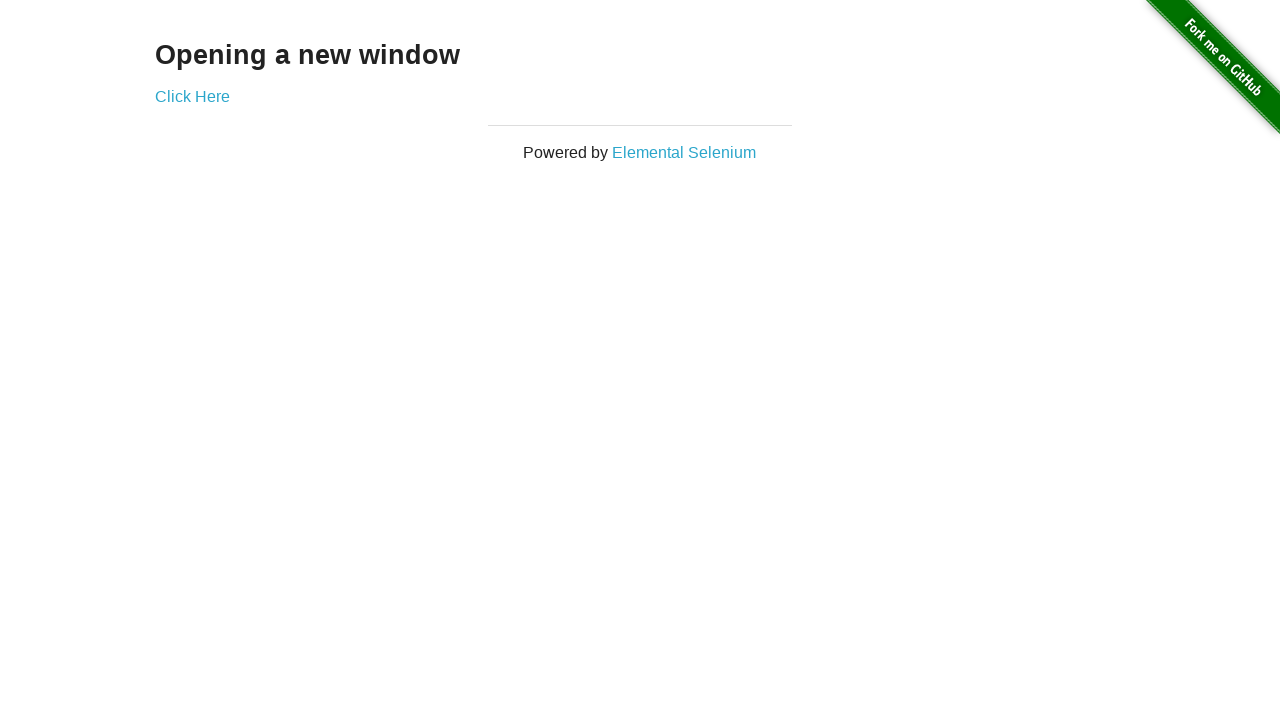

Verified page title is 'The Internet'
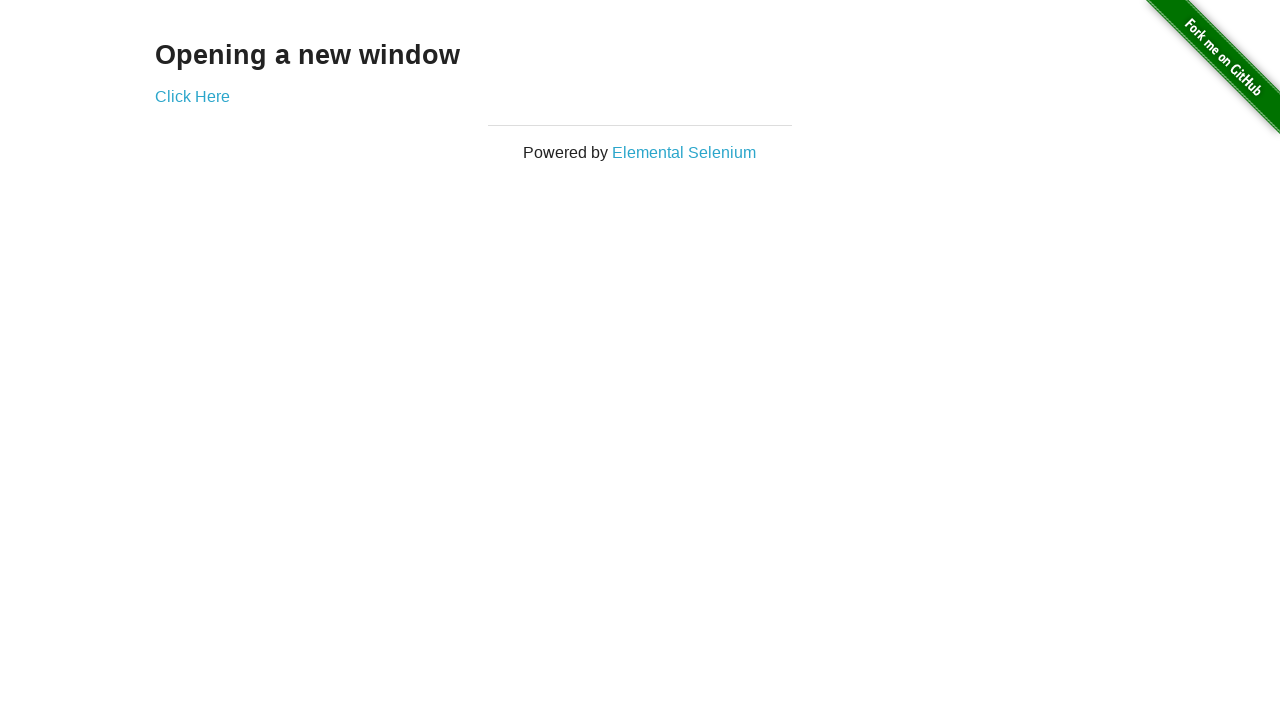

Clicked 'Click Here' link to open new window at (192, 96) on xpath=//a[@href='/windows/new']
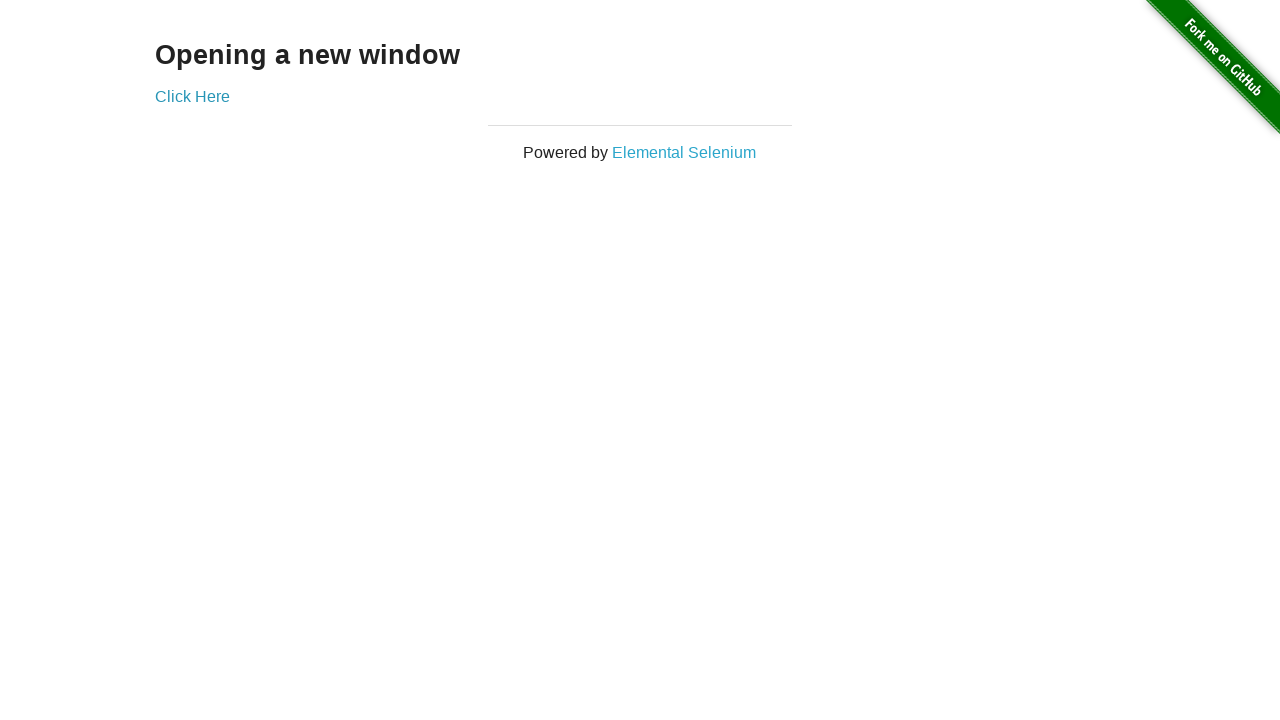

New window popup opened and captured
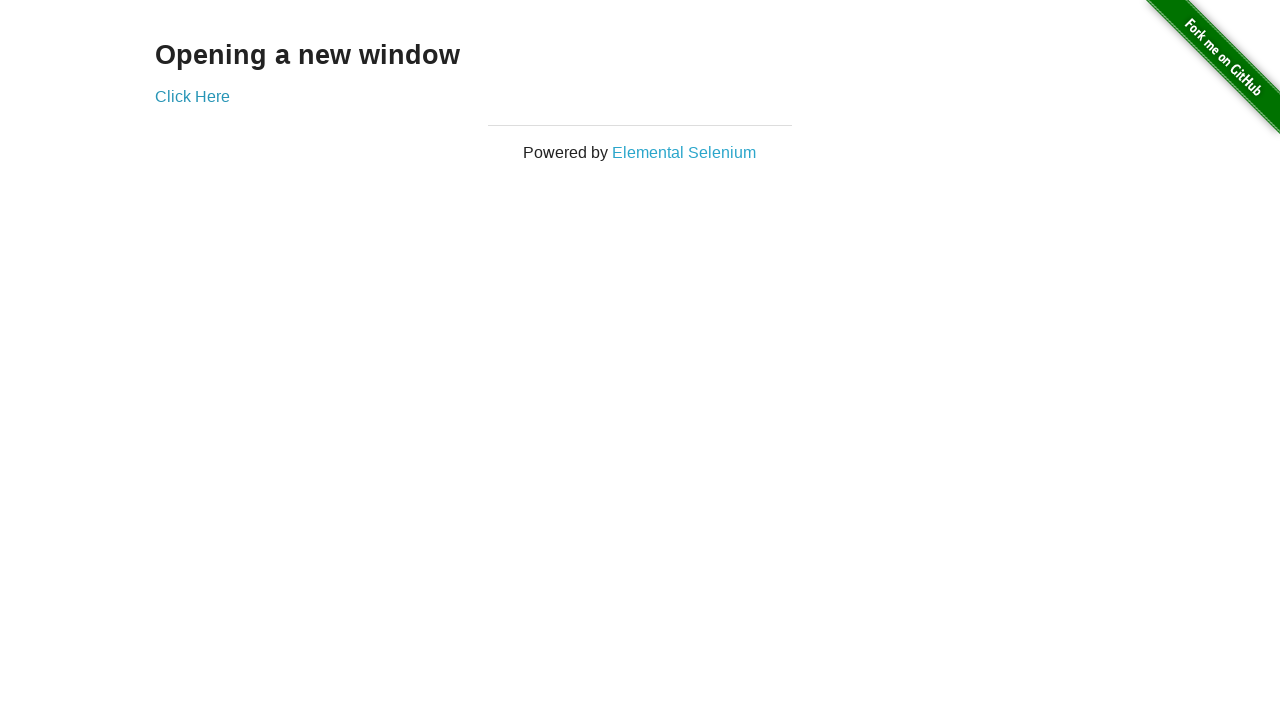

Verified new window title is 'New Window'
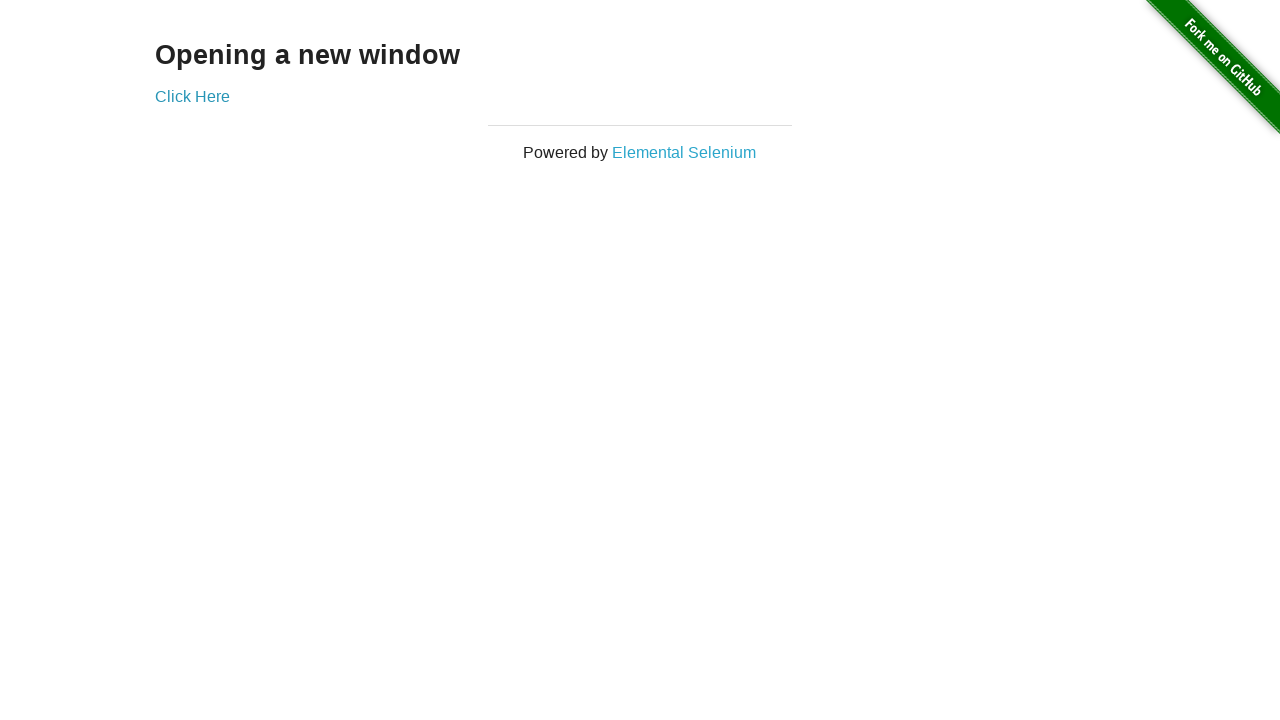

Verified new window heading is 'New Window'
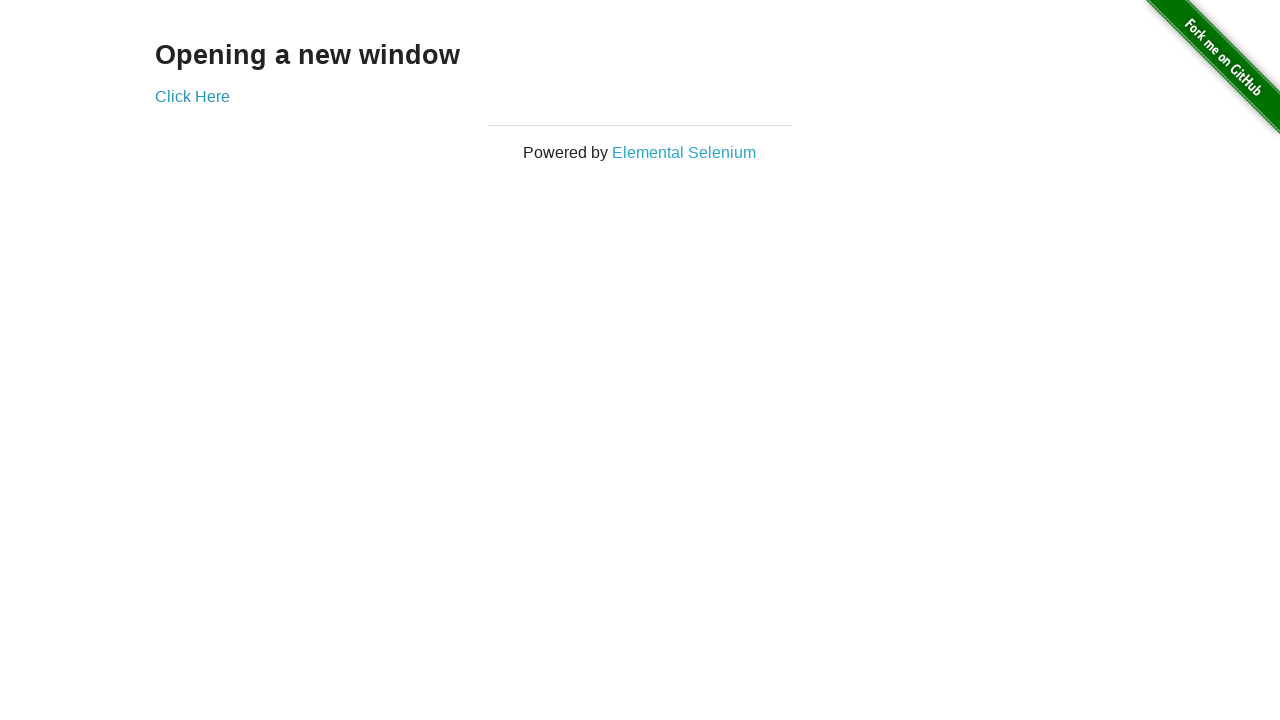

Brought original window to front
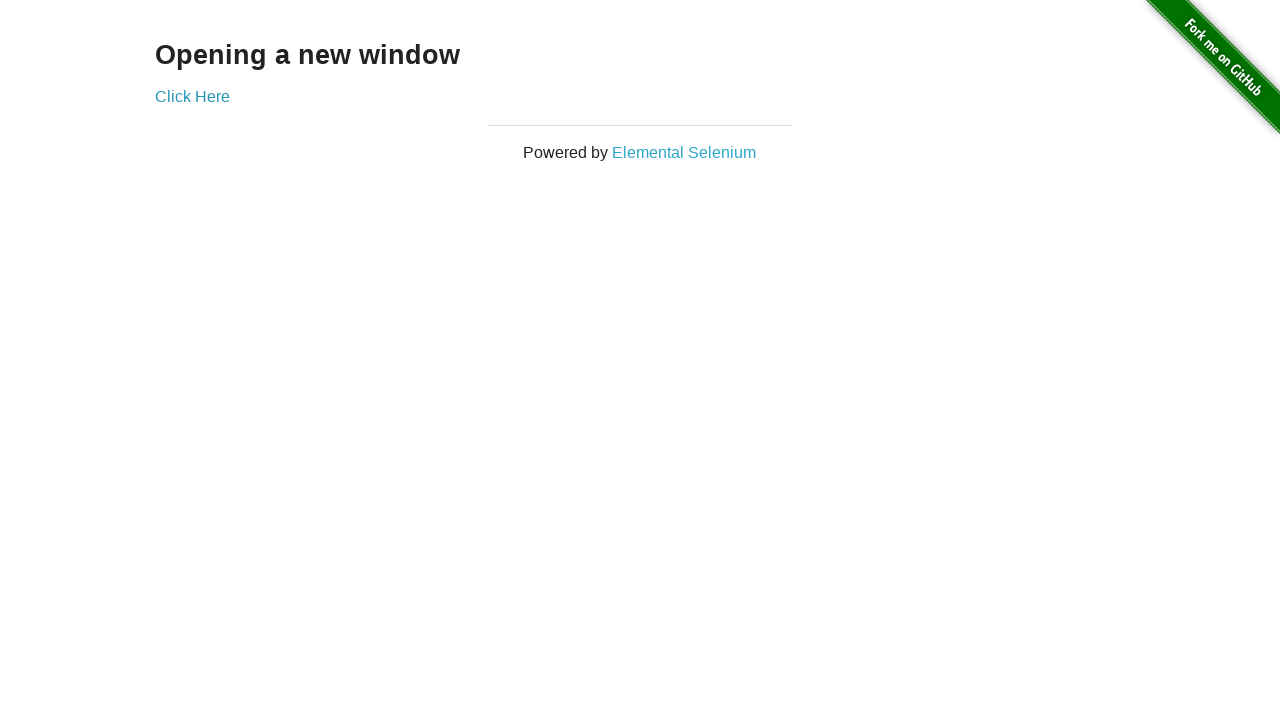

Verified original window title is 'The Internet'
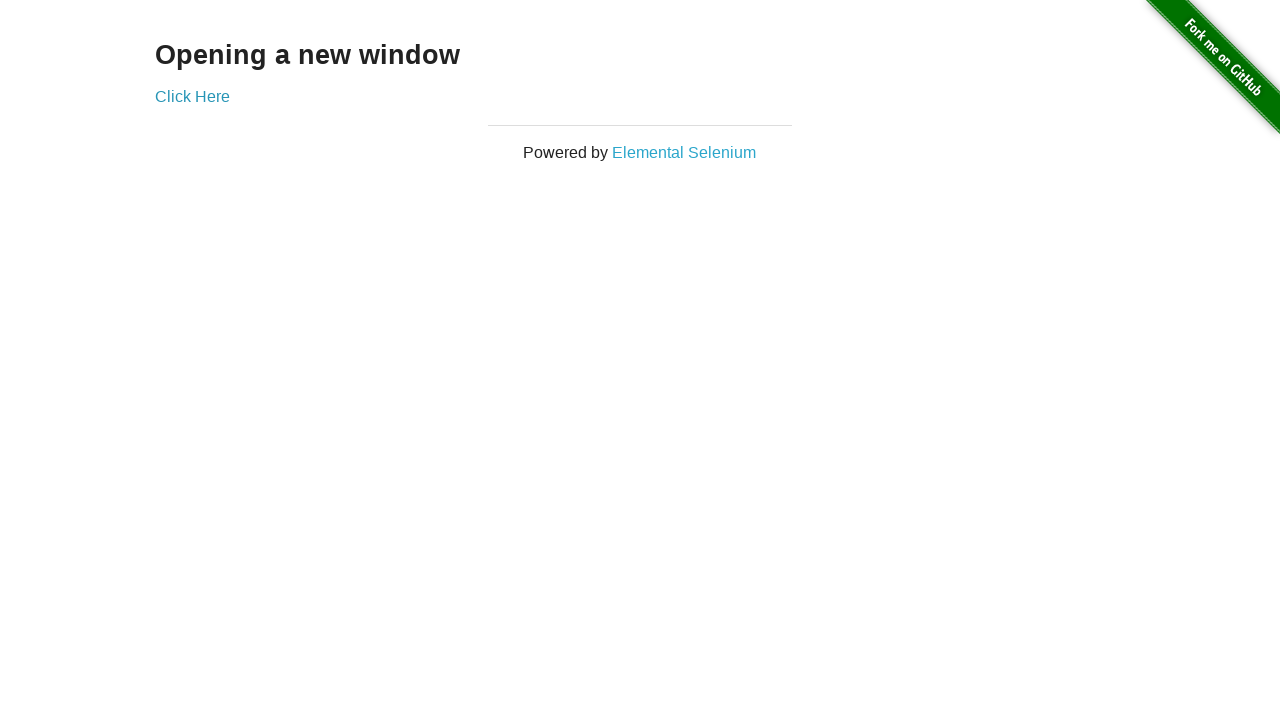

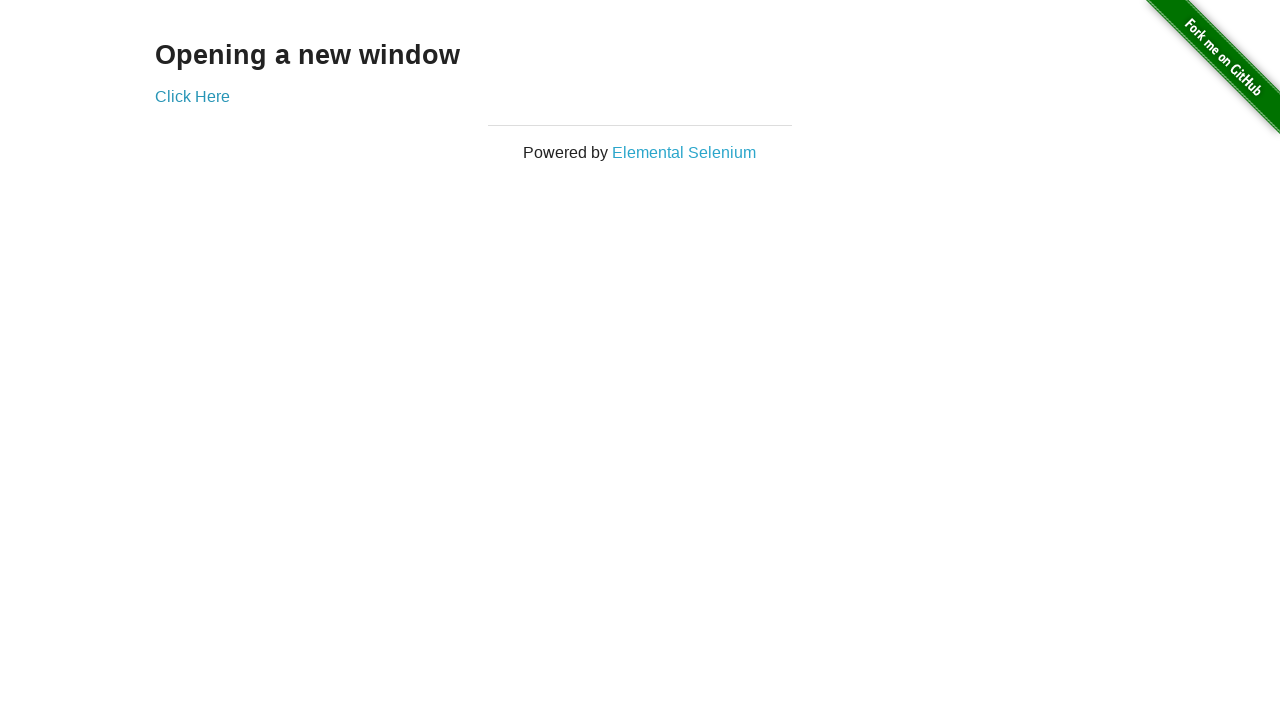